Tests hide/show functionality by clicking the hide button and validating the text element becomes hidden

Starting URL: https://rahulshettyacademy.com/AutomationPractice/

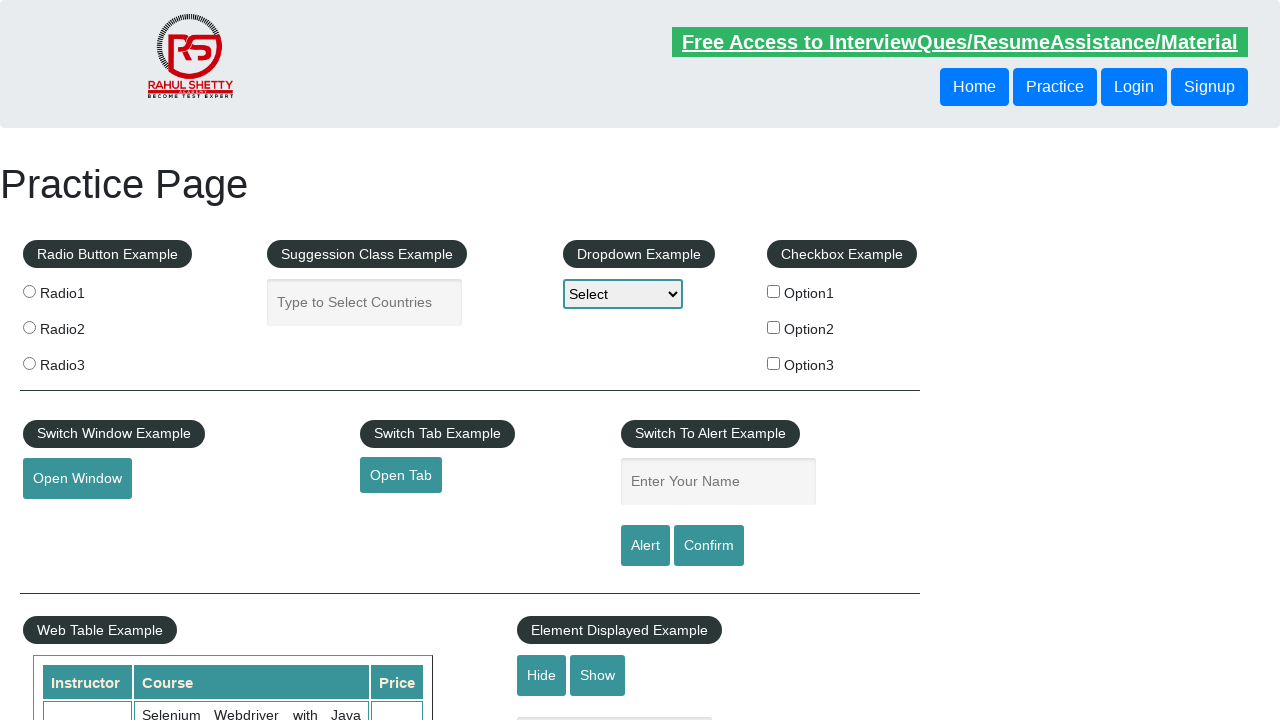

Clicked the hide button at (542, 675) on #hide-textbox
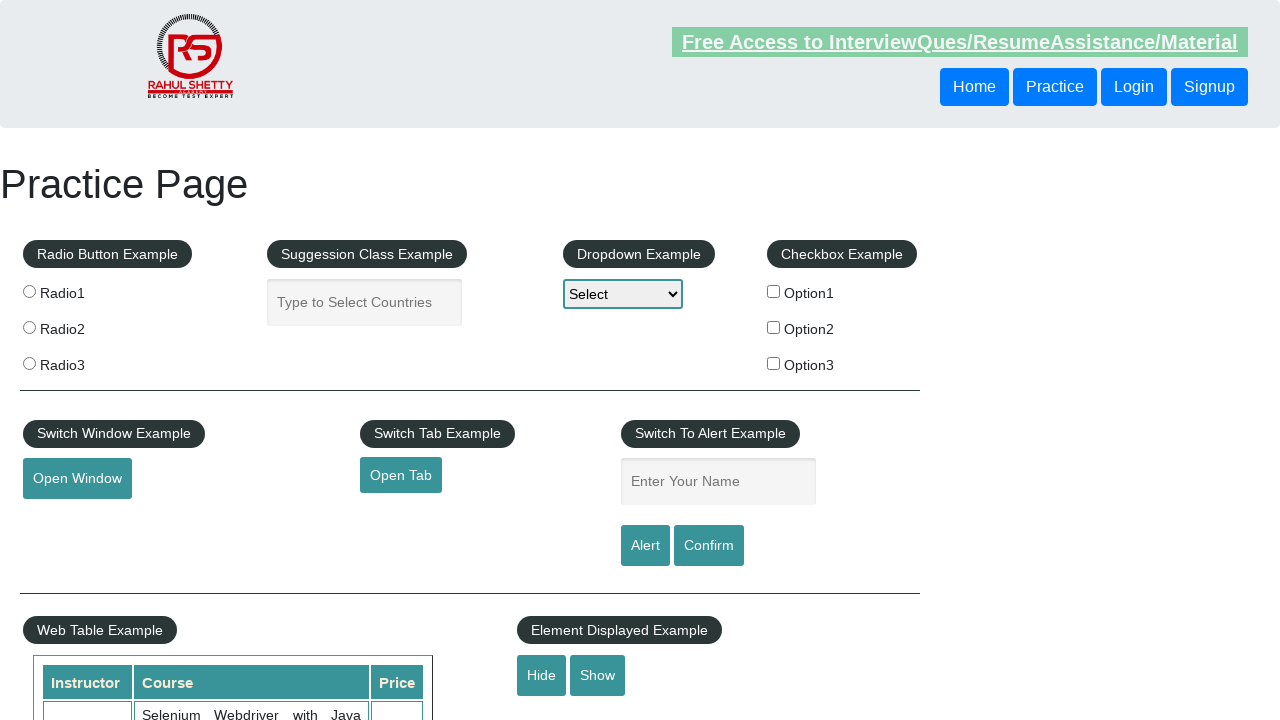

Text element became hidden after clicking hide button
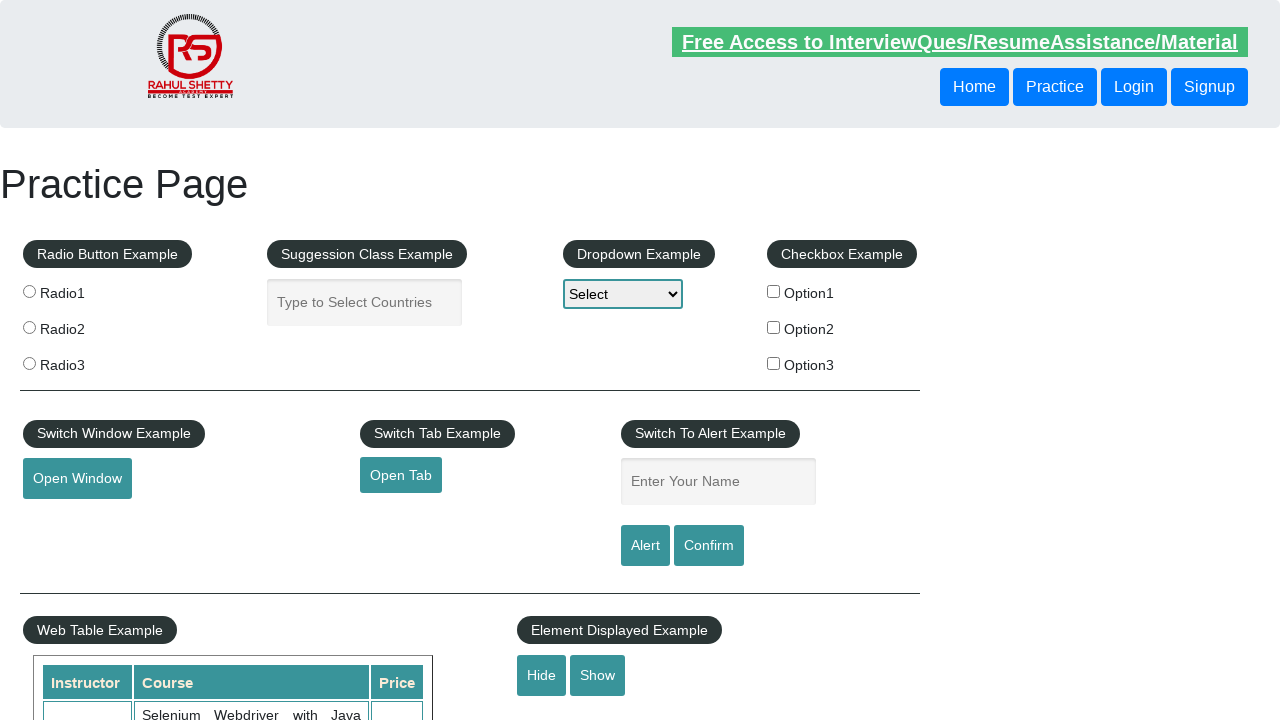

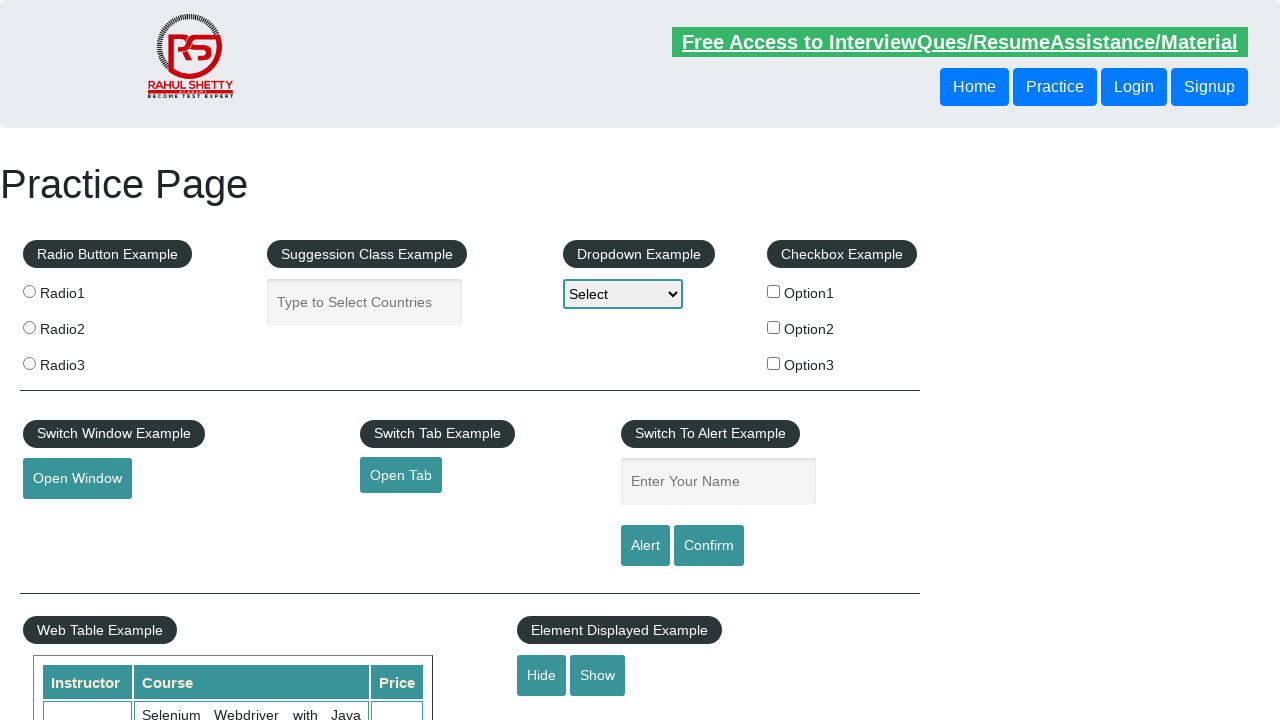